Tests clicking a link that opens a popup window on the omayo test page

Starting URL: http://omayo.blogspot.com/

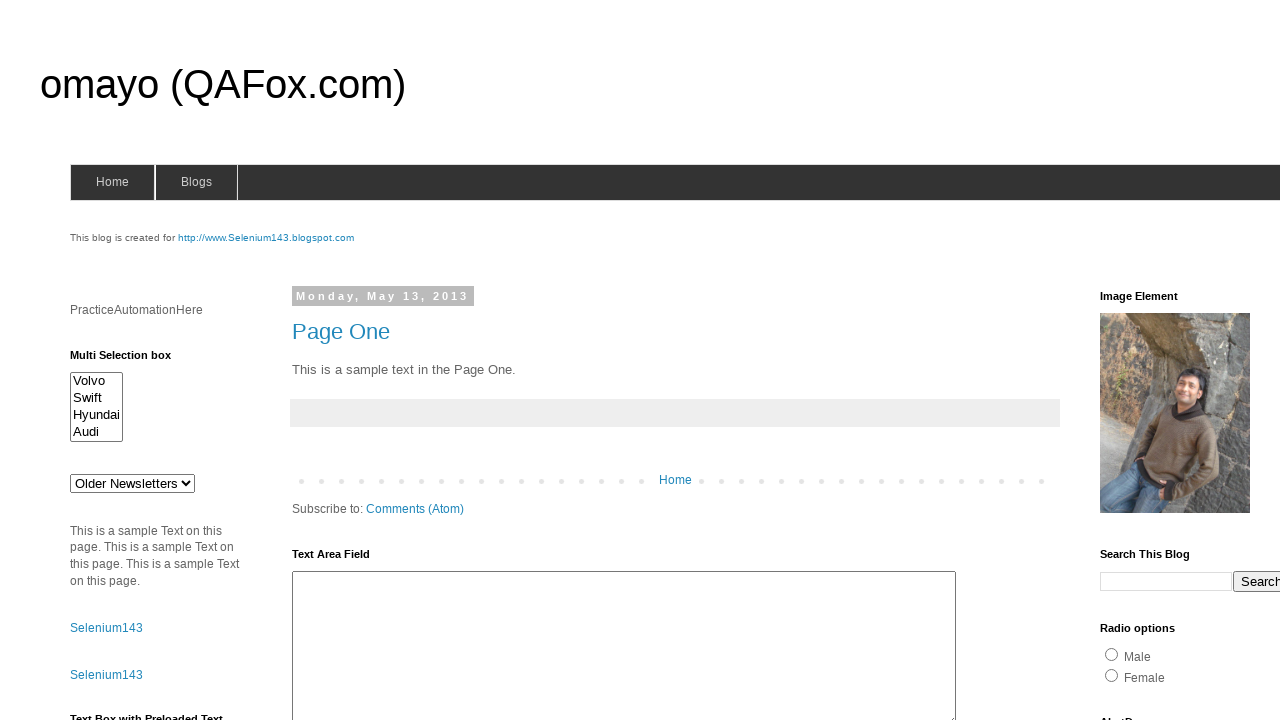

Clicked link to open popup window at (132, 360) on xpath=//a[text()='Open a popup window']
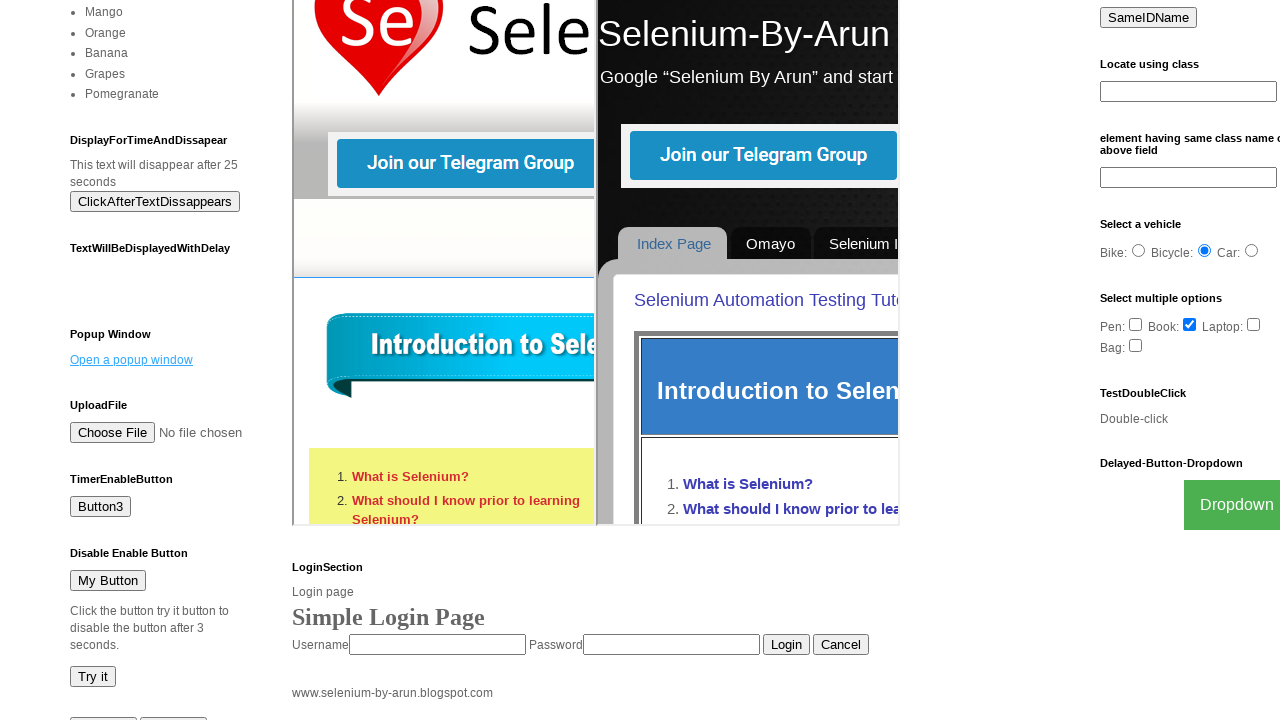

Waited 2 seconds for popup window to open
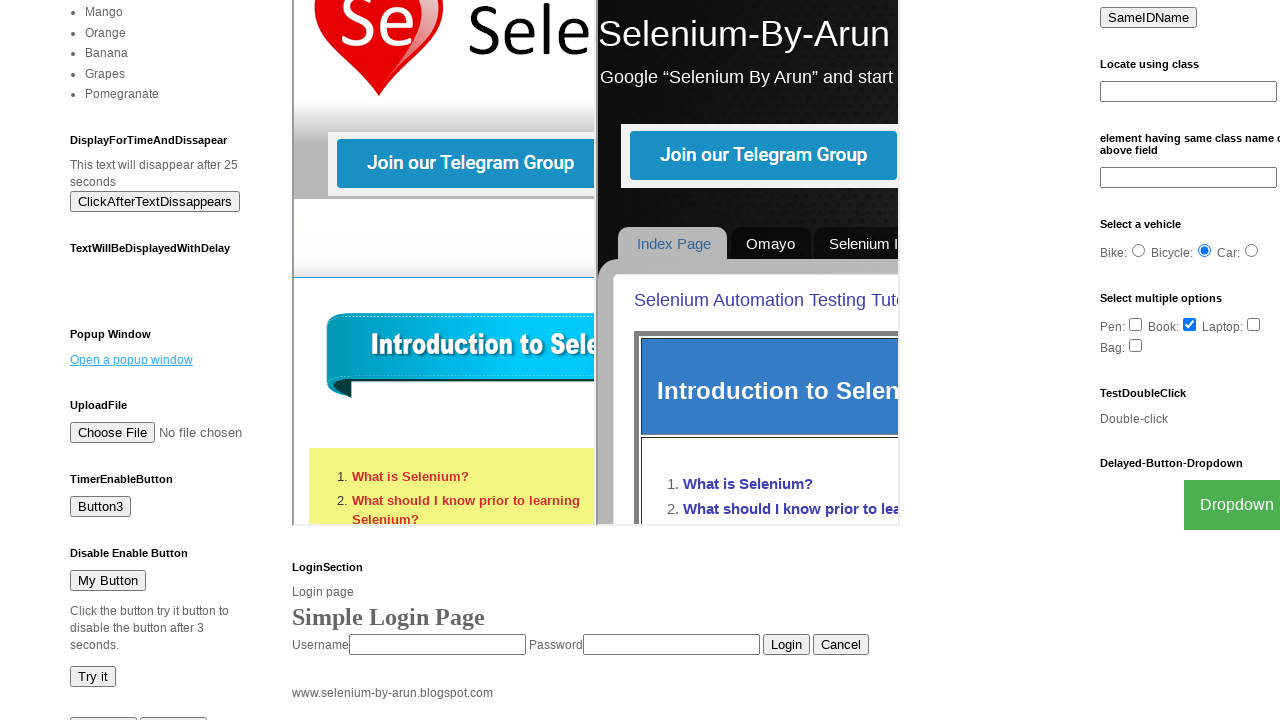

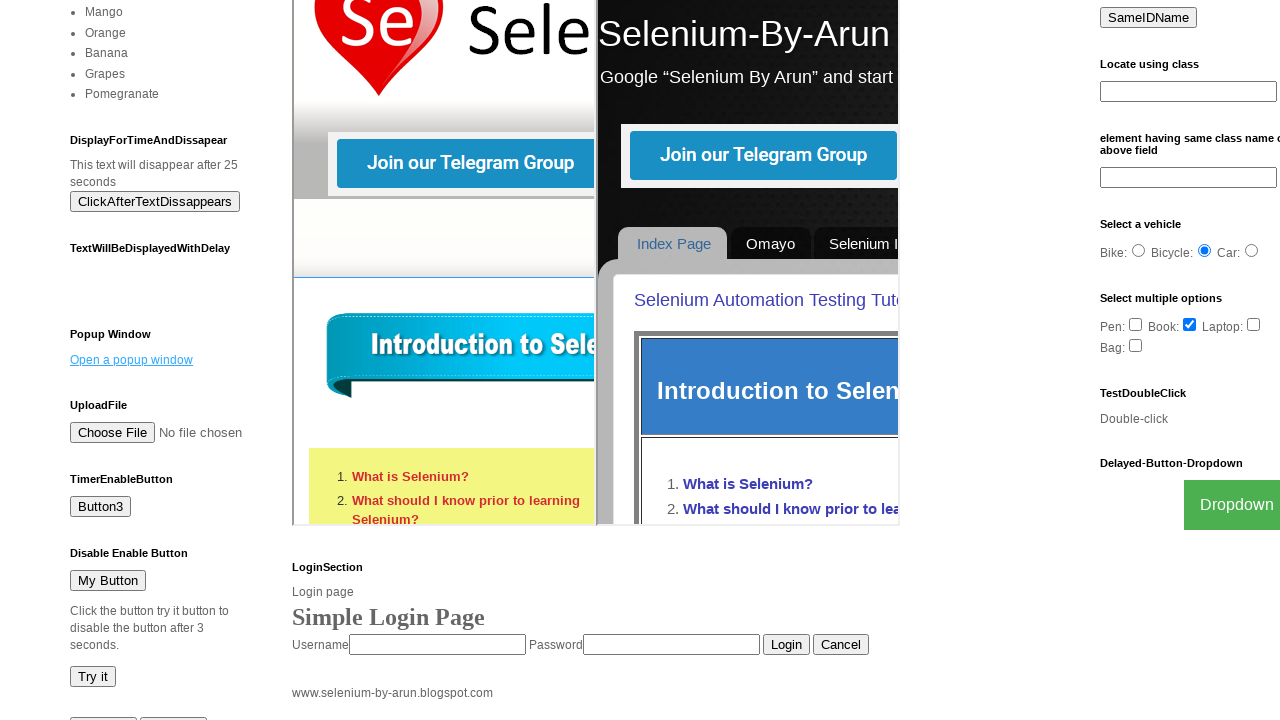